Clicks on a "discuss" link on a story and verifies redirection to the comments page

Starting URL: https://news.ycombinator.com

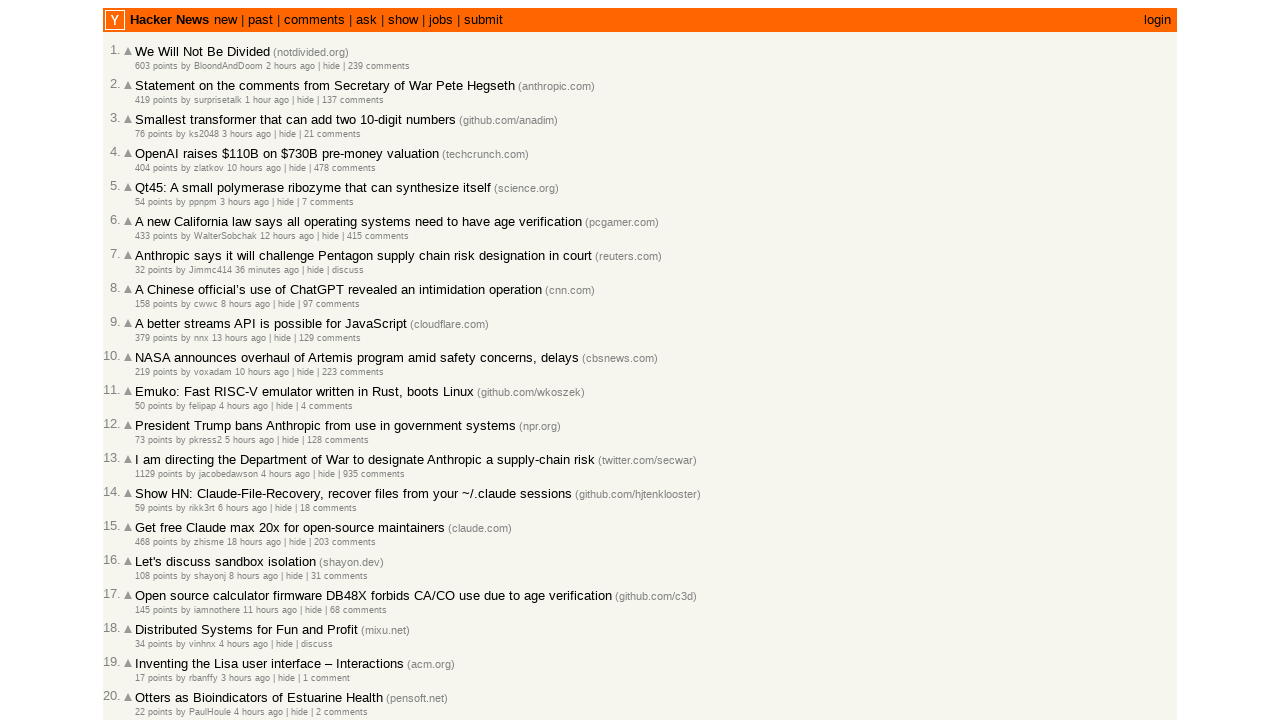

Clicked on 'discuss' link for a story at (348, 270) on a:has-text('discuss')
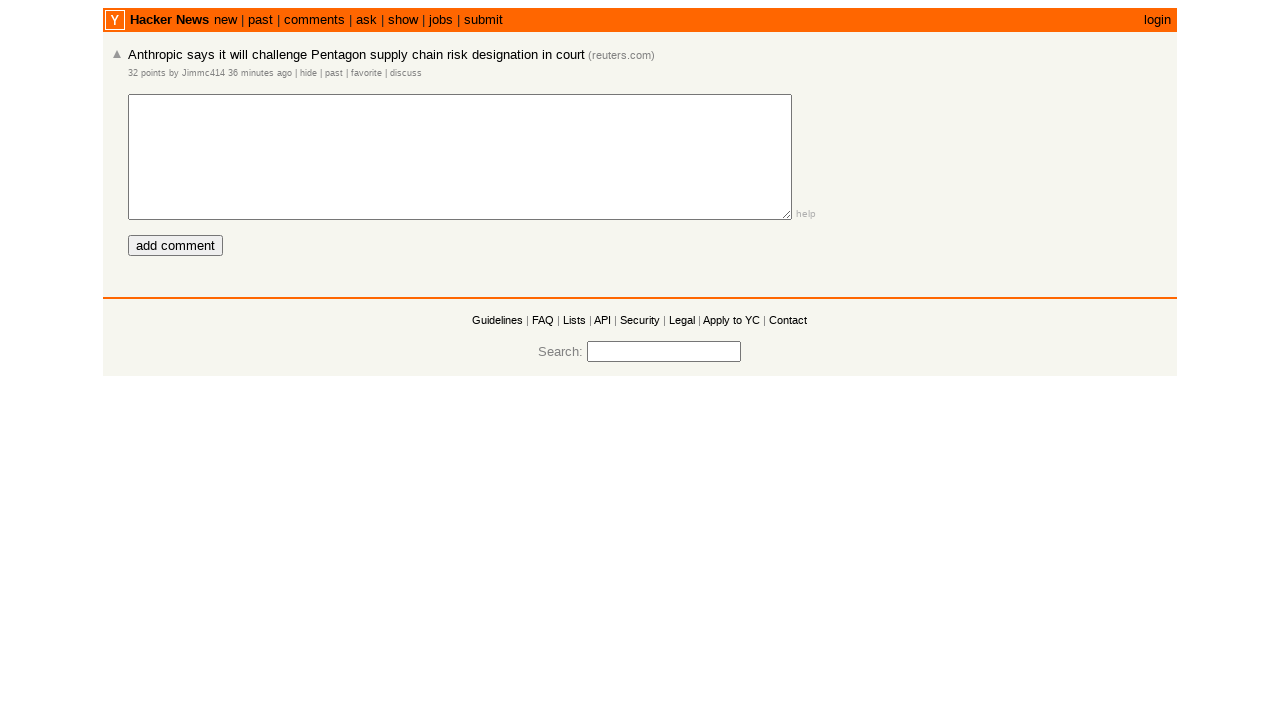

Waited for page to finish loading (domcontentloaded)
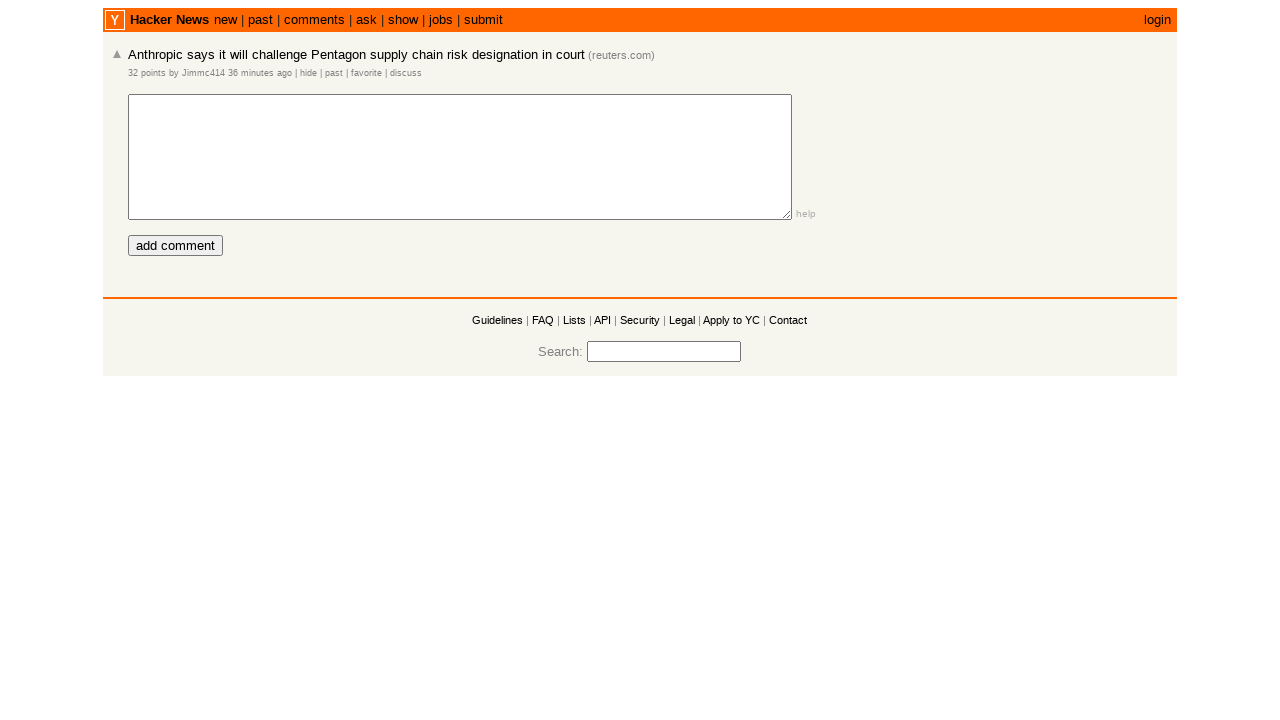

Verified URL contains 'item?id=' confirming redirection to comments page
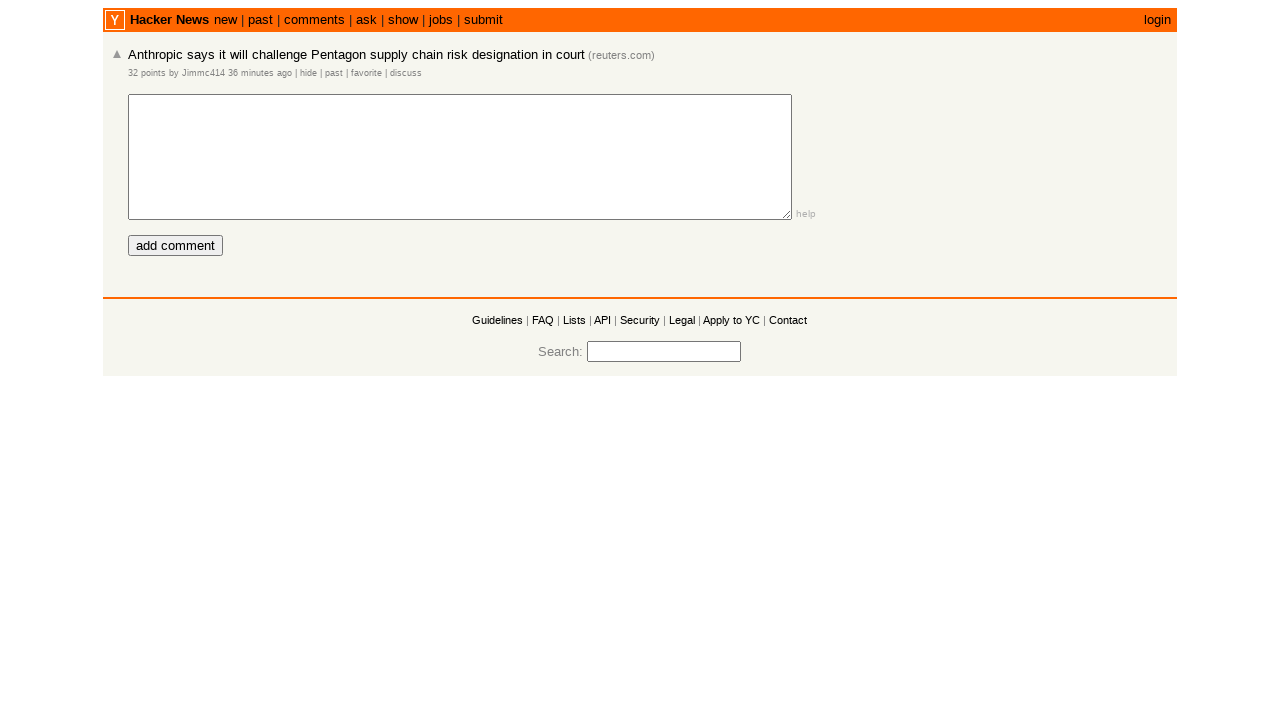

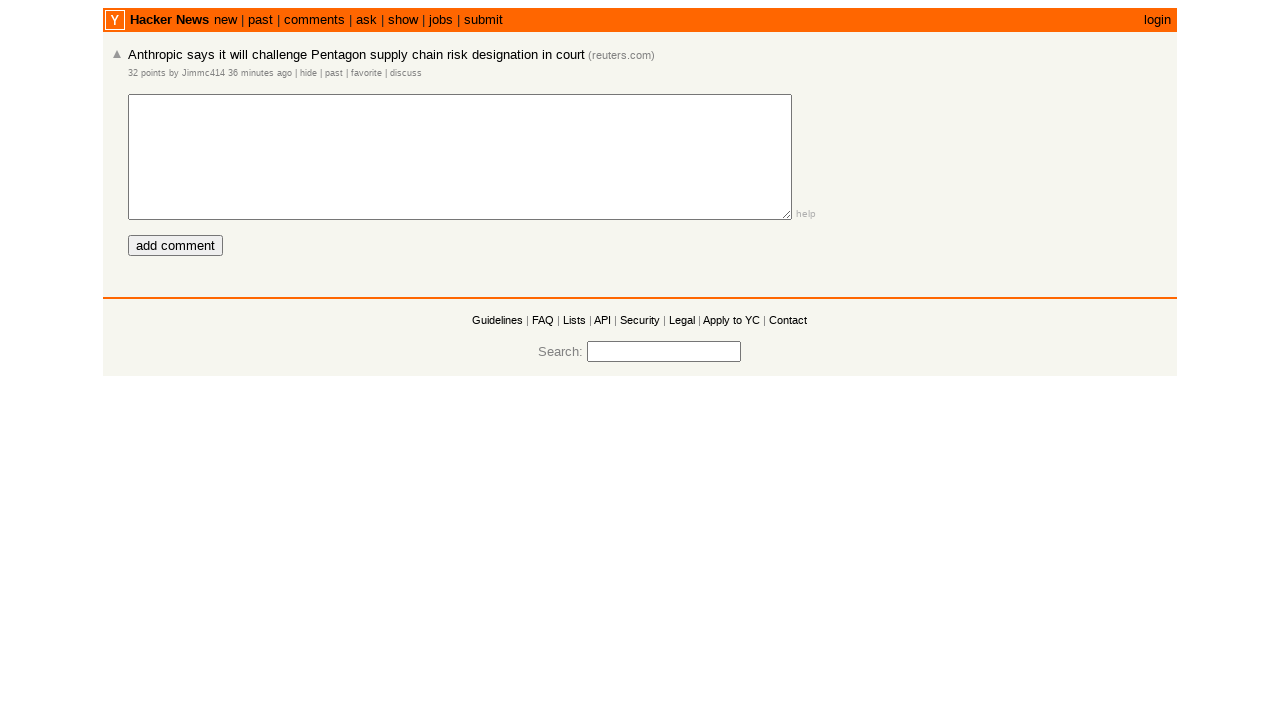